Navigates to the SBS Peru website, selects a specific date in the date picker, submits the query, and verifies that exchange rate data is displayed

Starting URL: https://www.sbs.gob.pe/app/pp/SISTIP_PORTAL/Paginas/Publicacion/TipoCambioContable.aspx

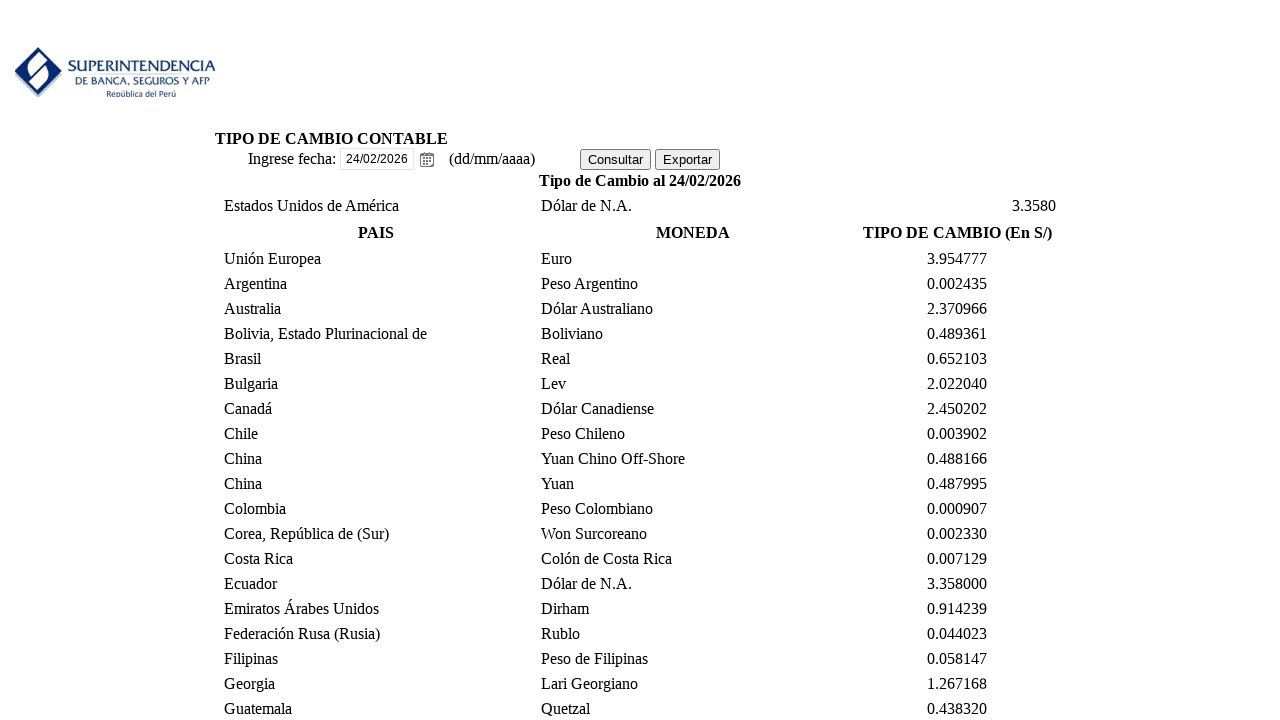

Clicked on the date picker input field at (377, 159) on #ctl00_cphContent_rdpDate_dateInput
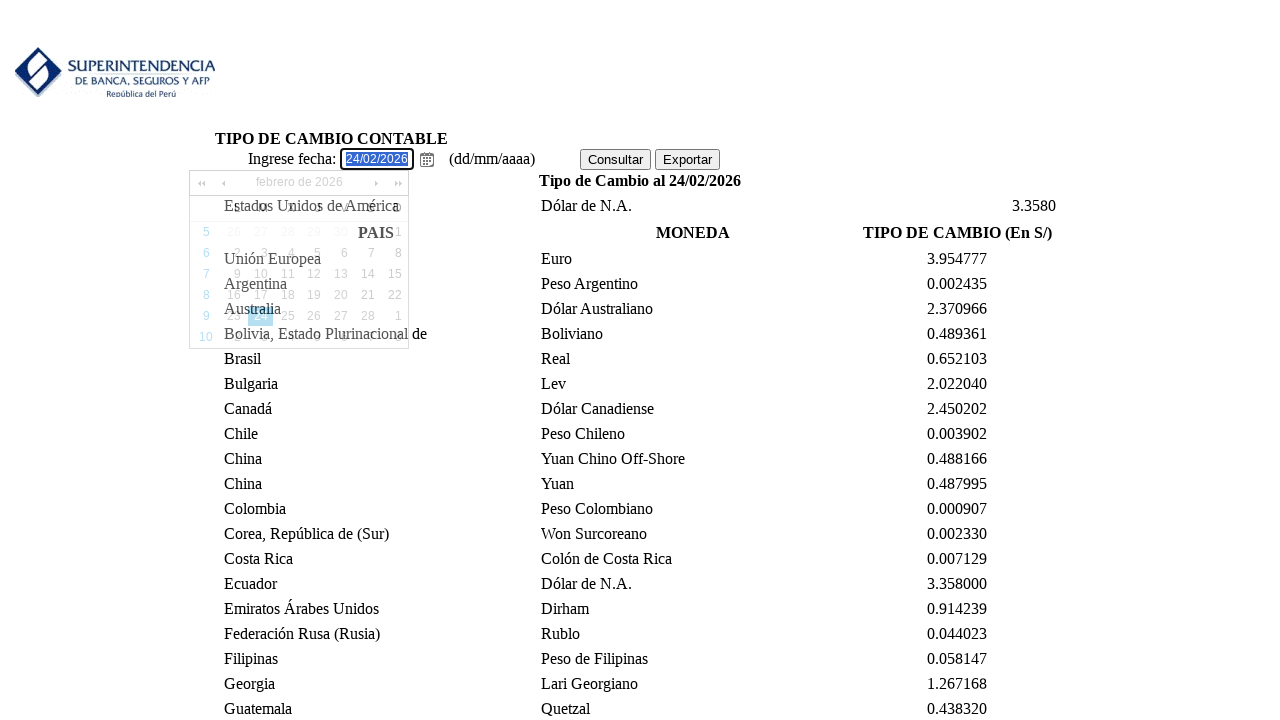

Filled date picker with 08/08/2024 on #ctl00_cphContent_rdpDate_dateInput
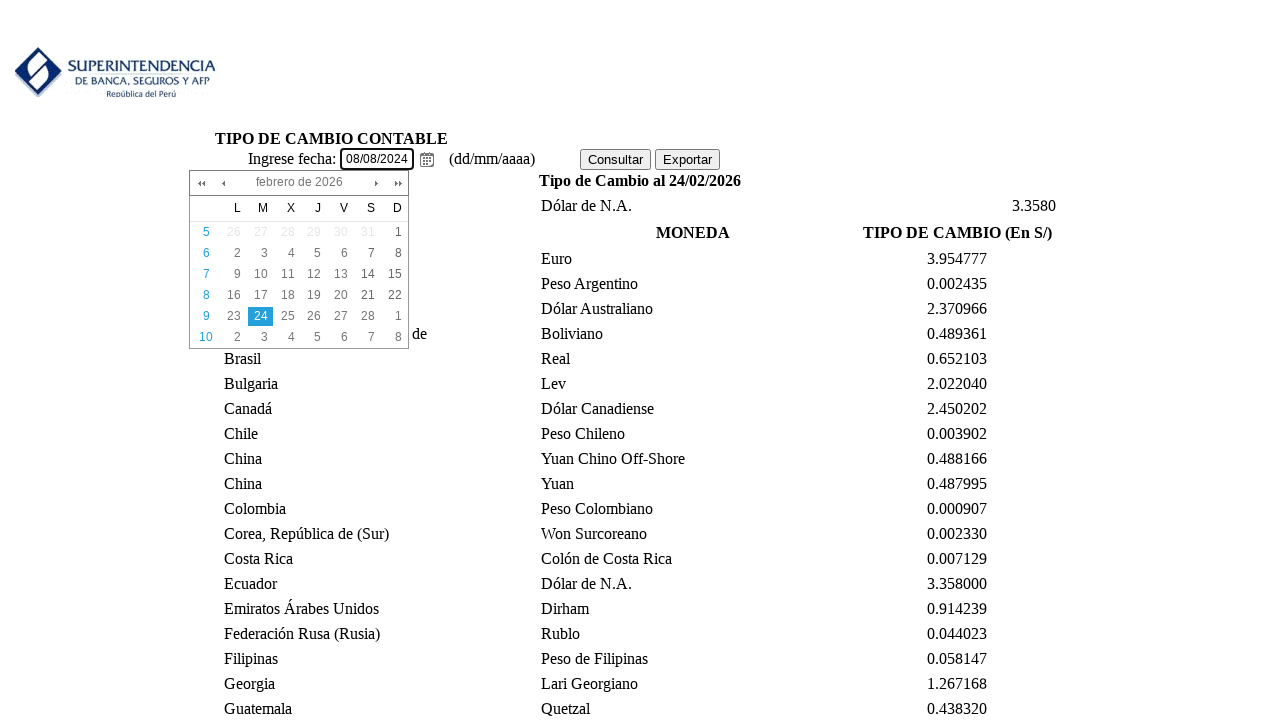

Clicked the query button to submit the form at (616, 159) on #ctl00_cphContent_btnConsultar
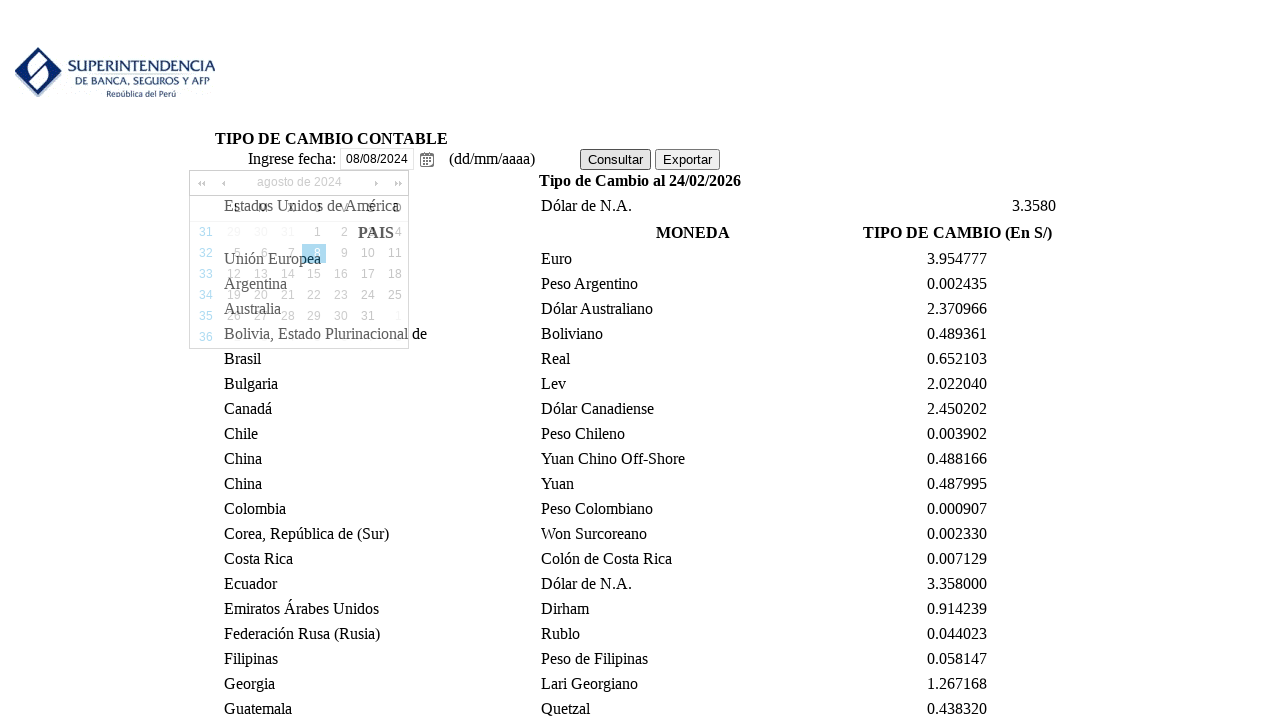

Exchange rate data results loaded successfully
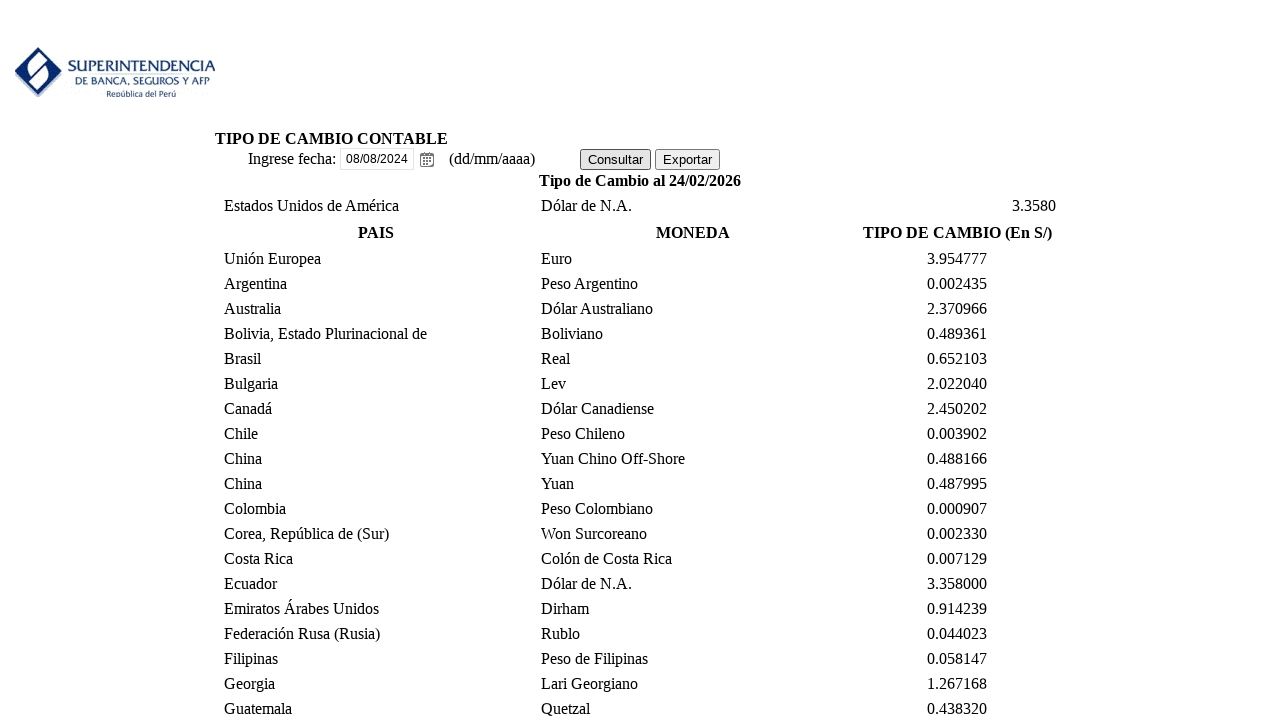

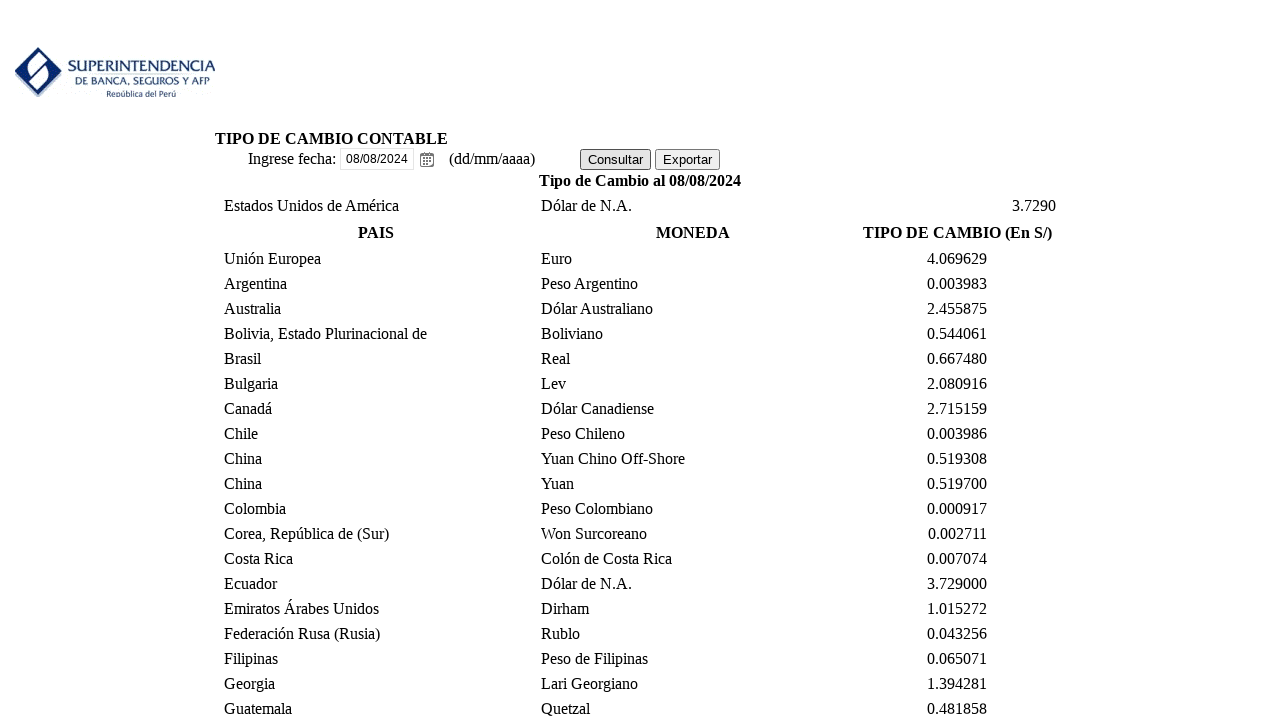